Tests alert handling functionality by triggering an alert, accepting it, and then interacting with a search field on the page

Starting URL: https://omayo.blogspot.com/

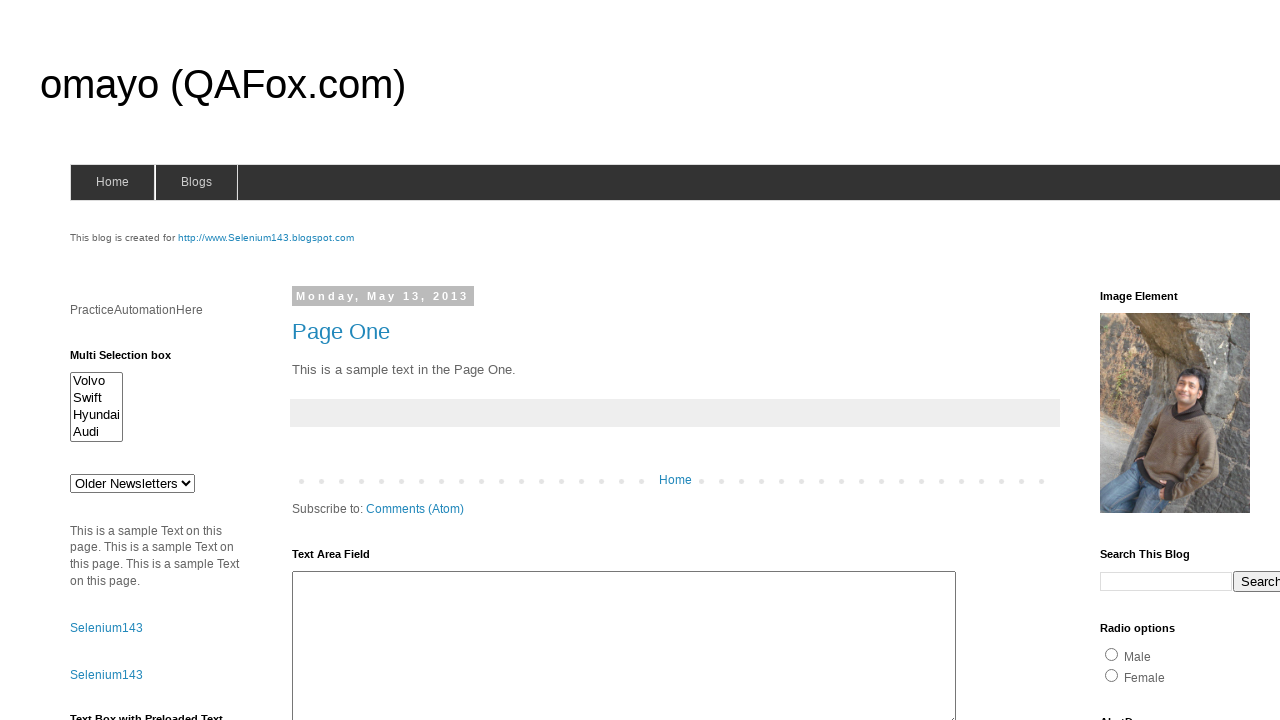

Clicked alert trigger button at (1154, 361) on #alert1
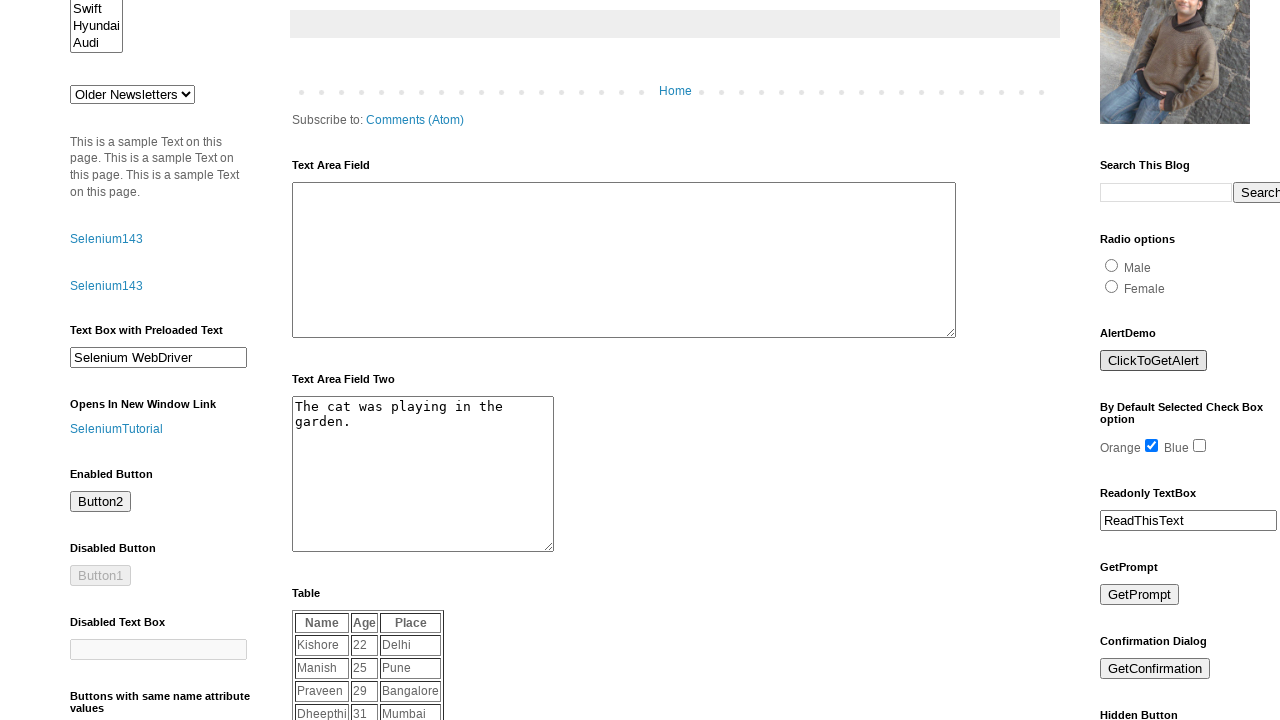

Set up dialog handler to accept alerts
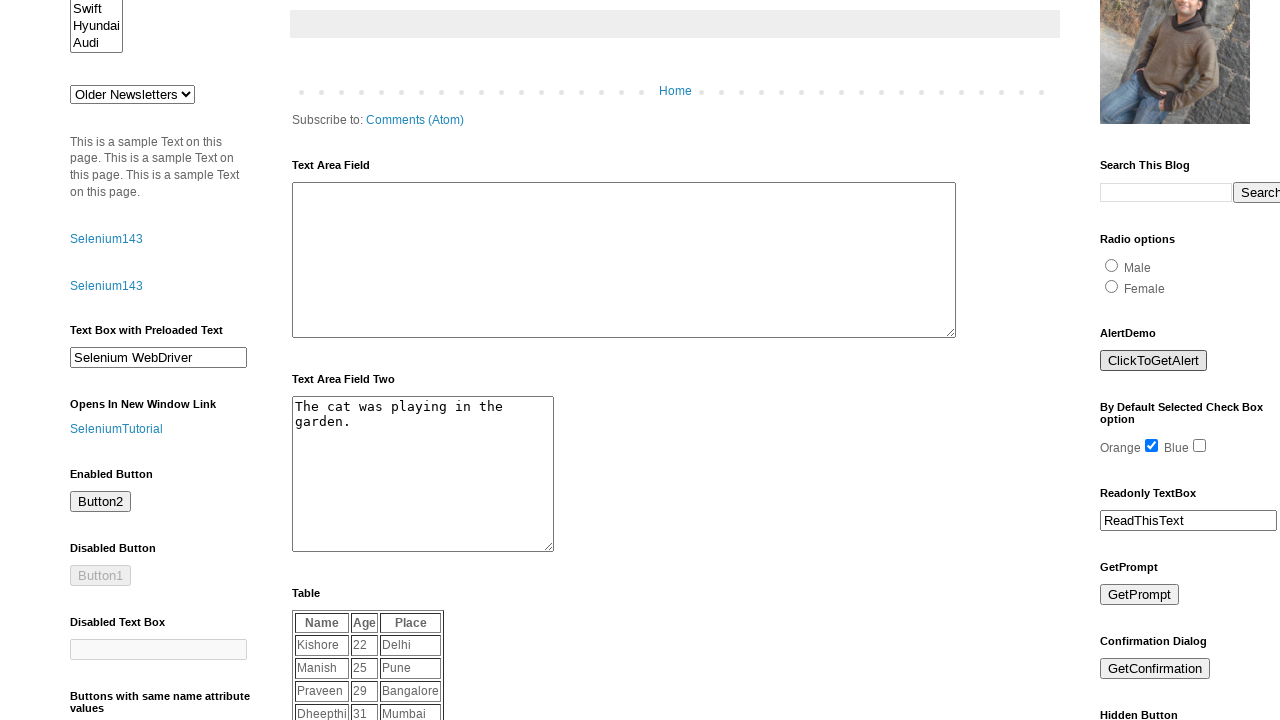

Filled search field with 'Tukaram' on input[name='q']
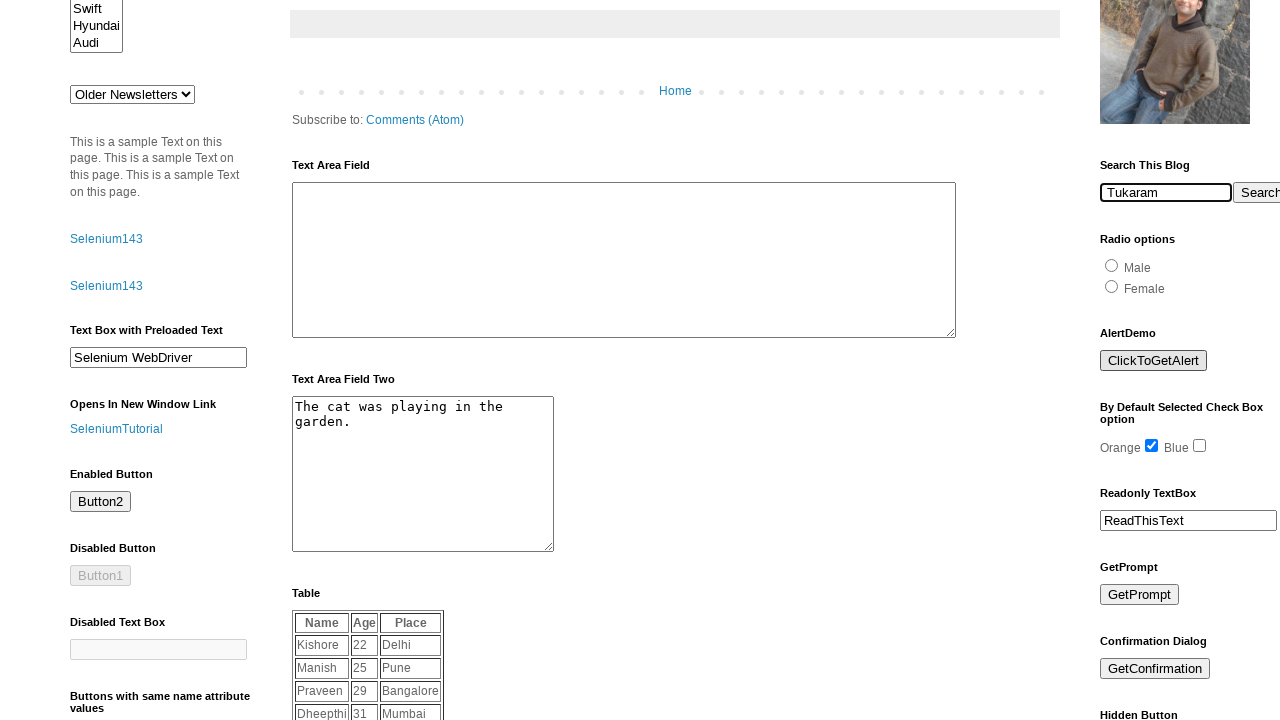

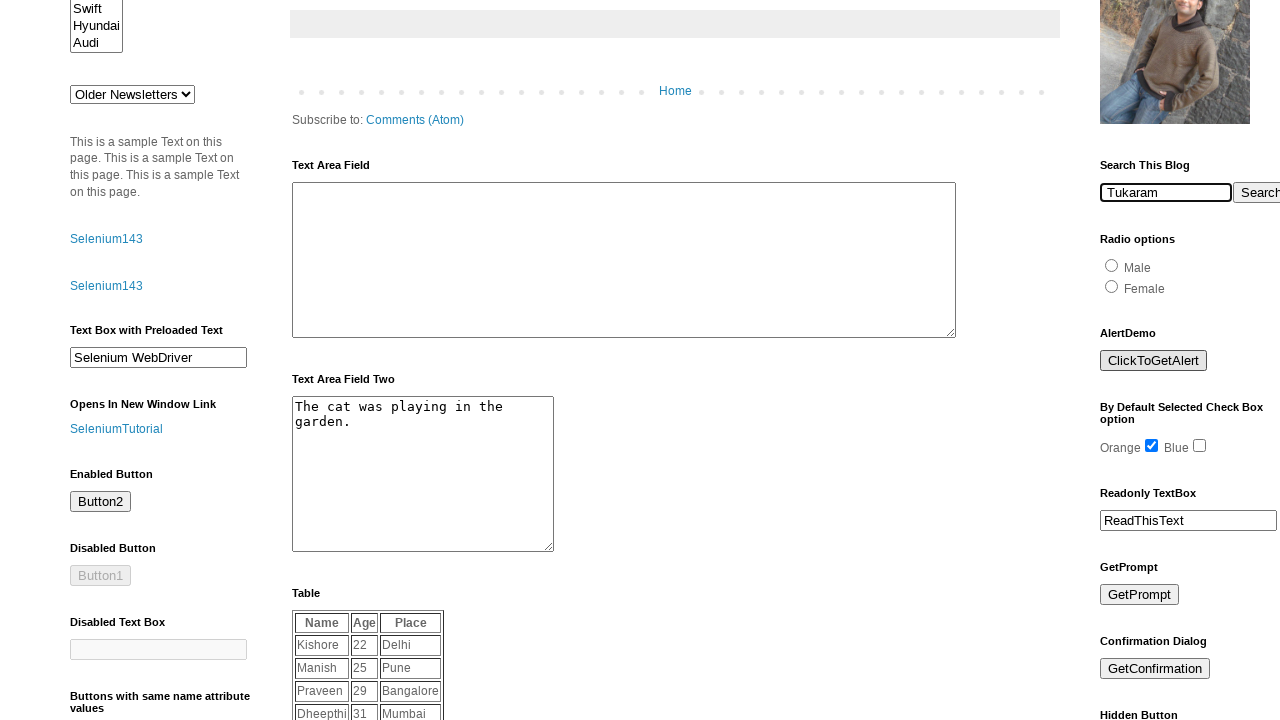